Tests window handling functionality by clicking to open a new window, switching to it, closing the child window, and switching back to the main window

Starting URL: https://www.leafground.com/dashboard.xhtml

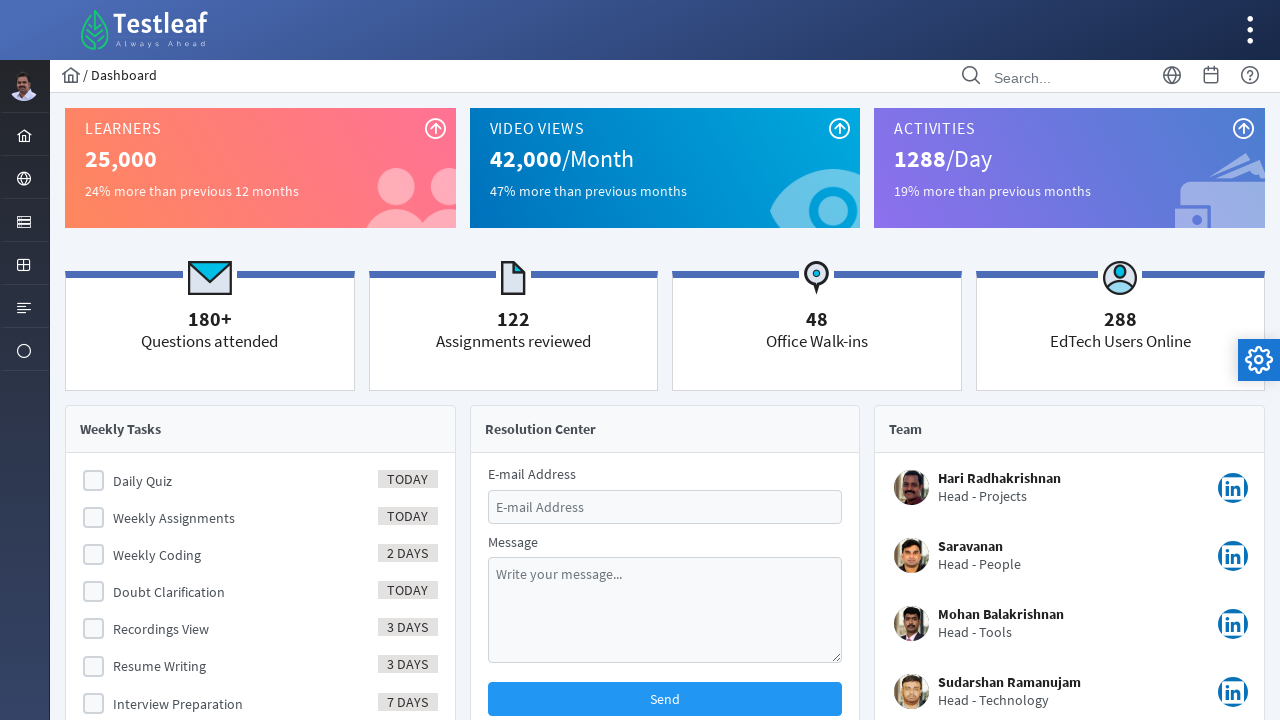

Clicked navigation element to expand menu at (24, 178) on (//a[@href='#'])[5]
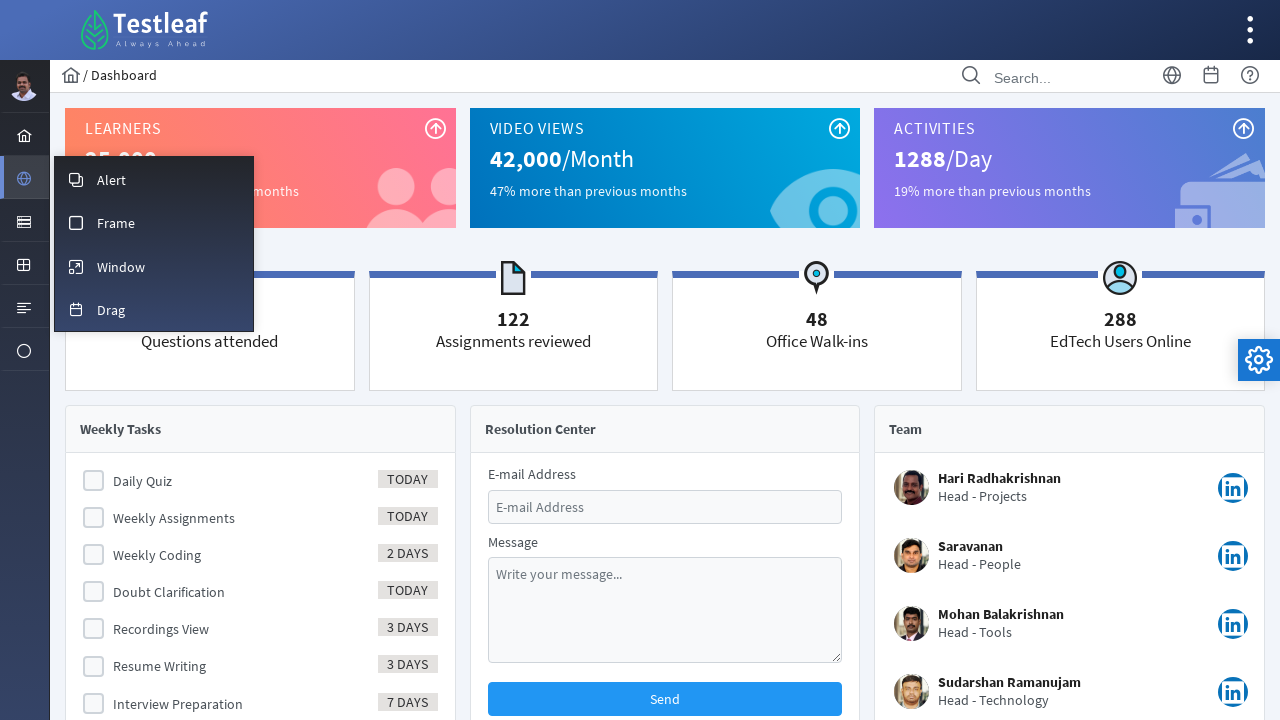

Clicked on Window option at (121, 267) on xpath=//span[contains(text(),'Window')]
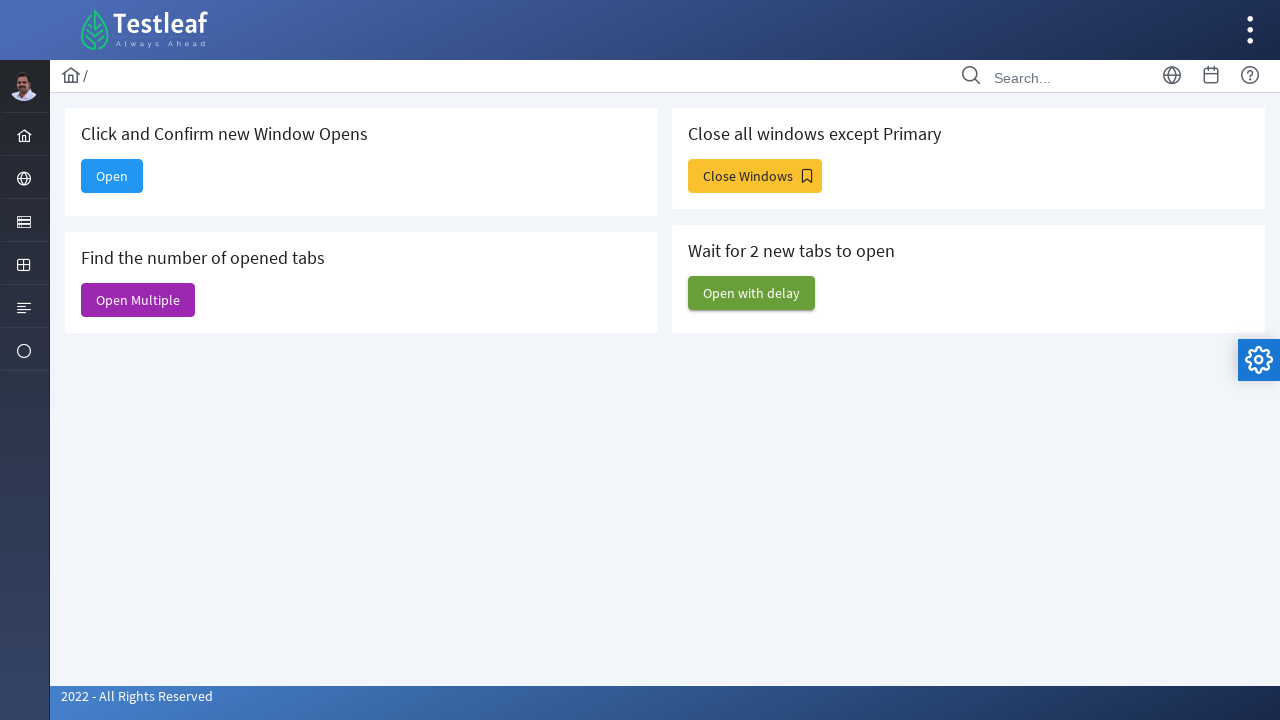

Clicked to open a new window at (112, 176) on (//span[contains(text(),'Open')])[1]
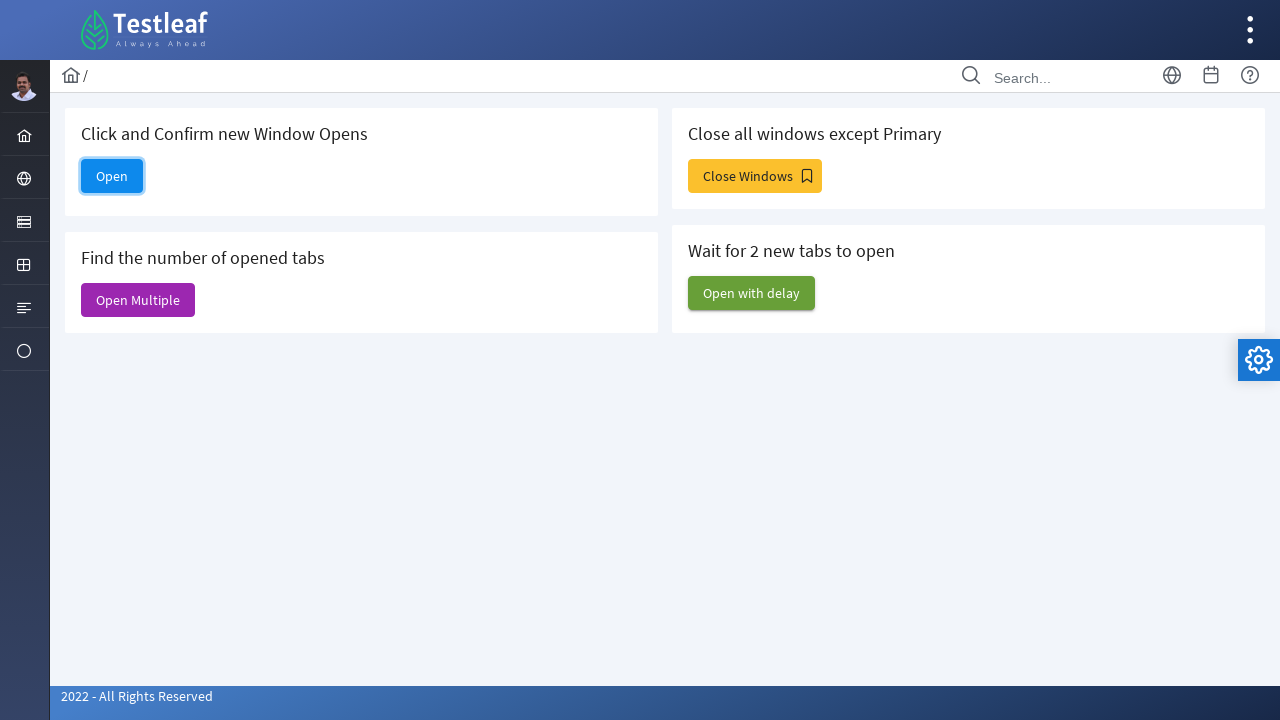

New window opened and captured
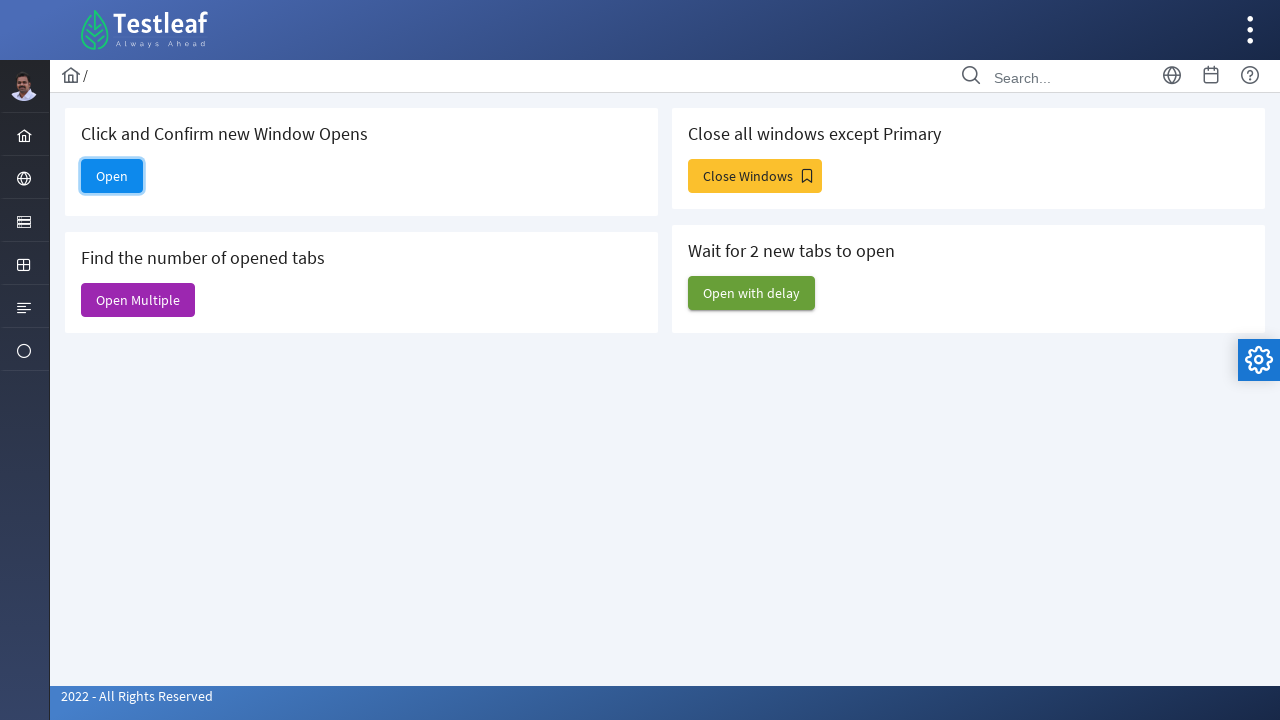

New window page loaded
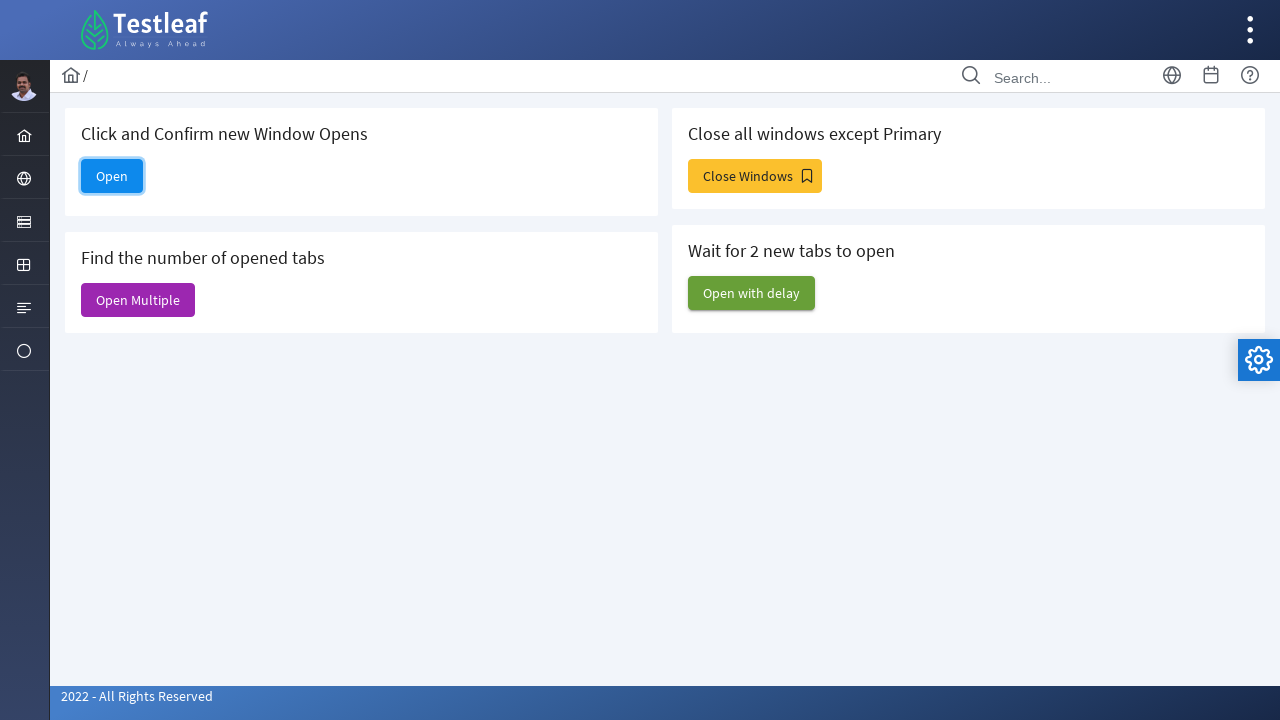

Closed the child window
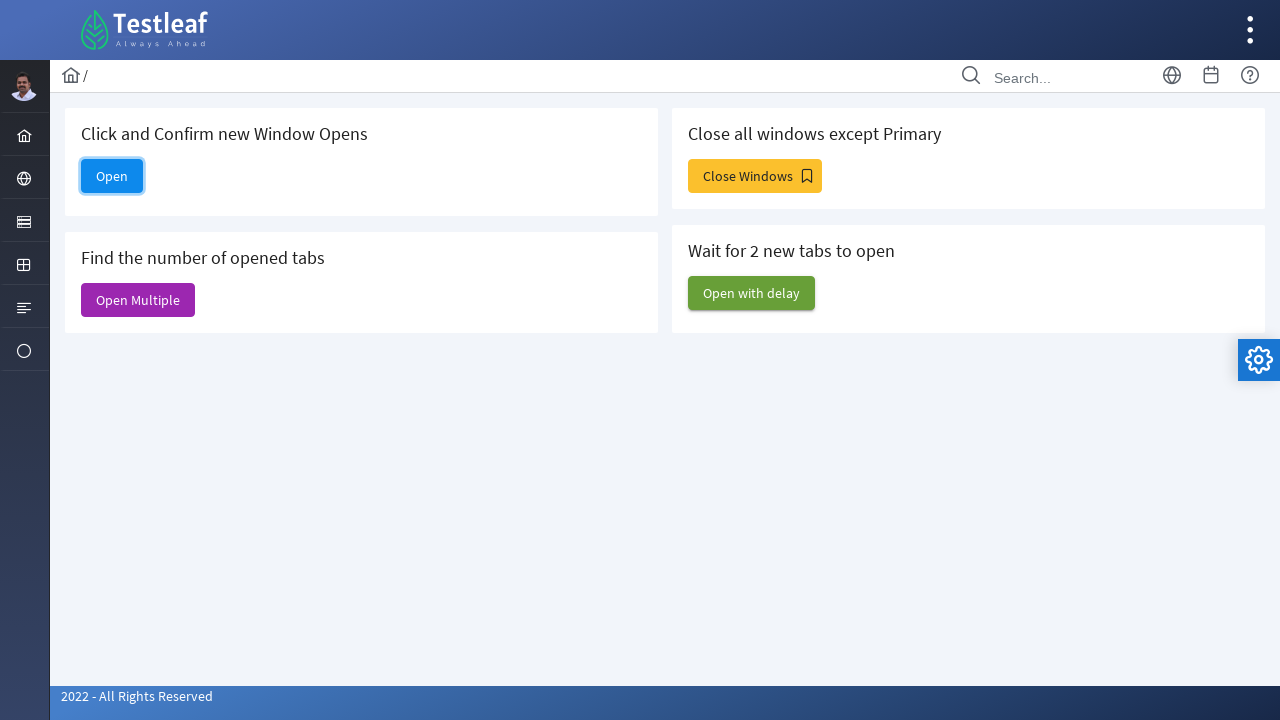

Switched back to main window and verified it loaded
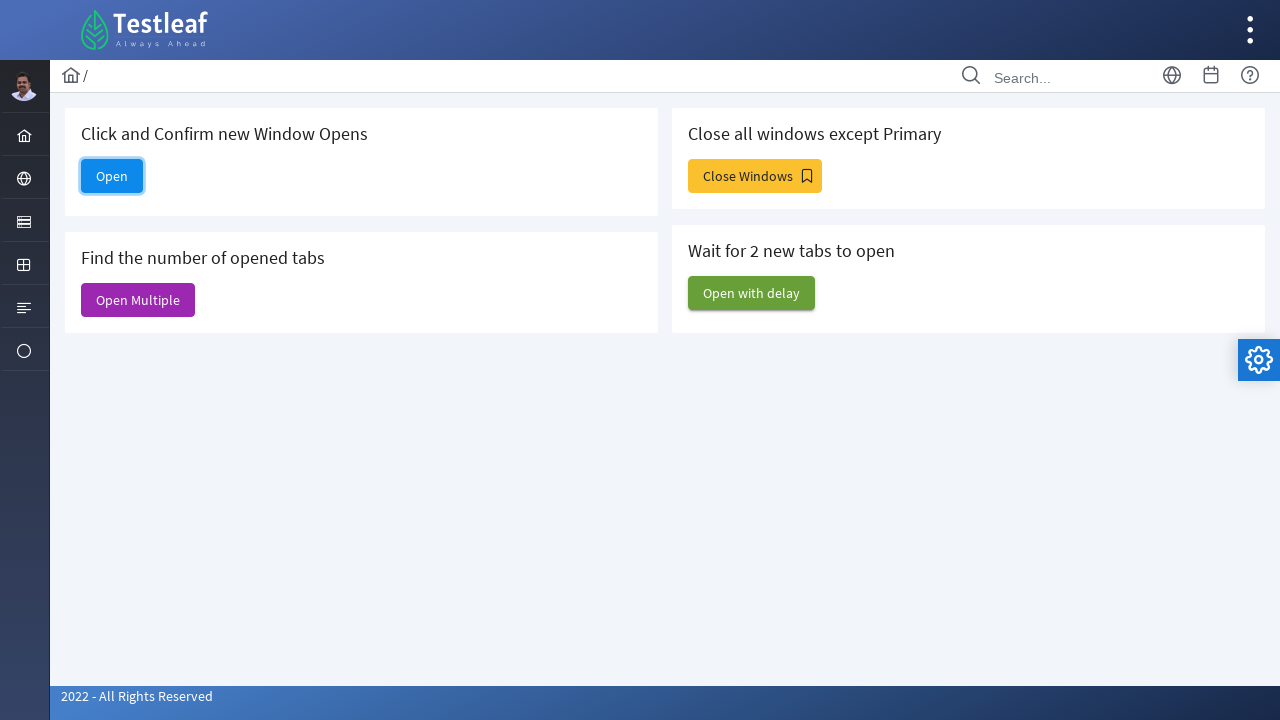

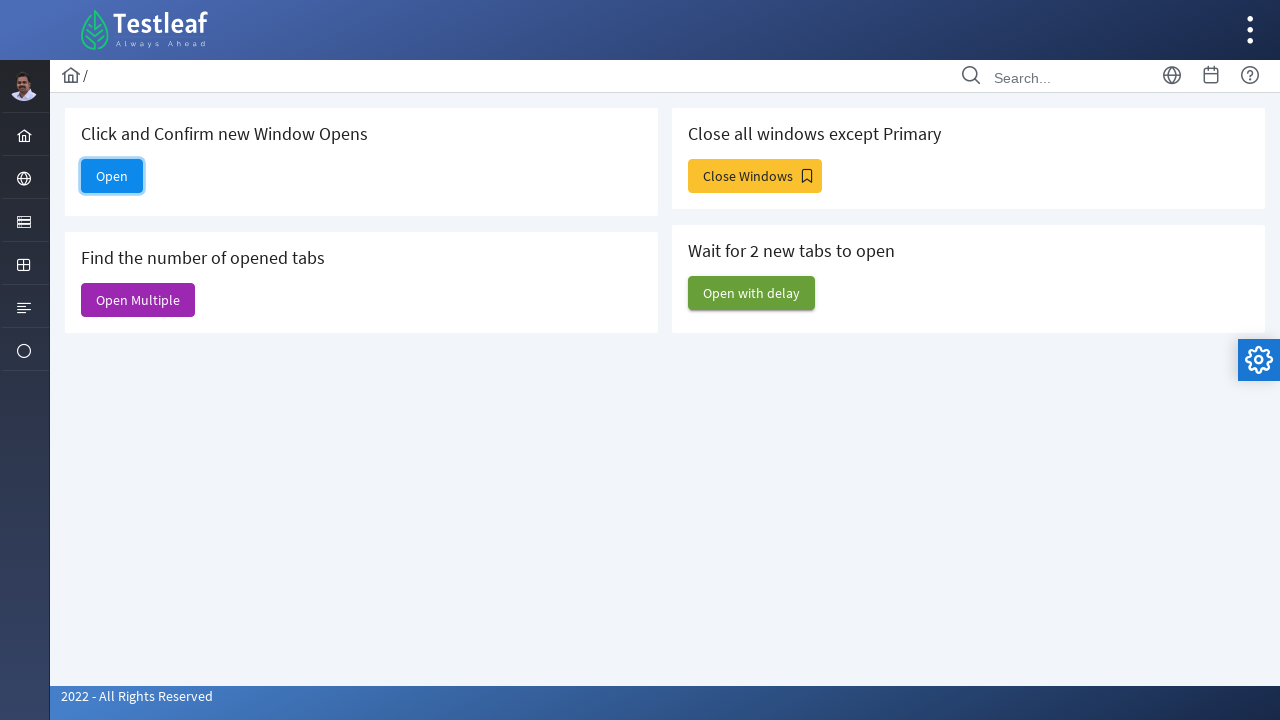